Tests clicking the danger button on the buttons page

Starting URL: https://formy-project.herokuapp.com/buttons

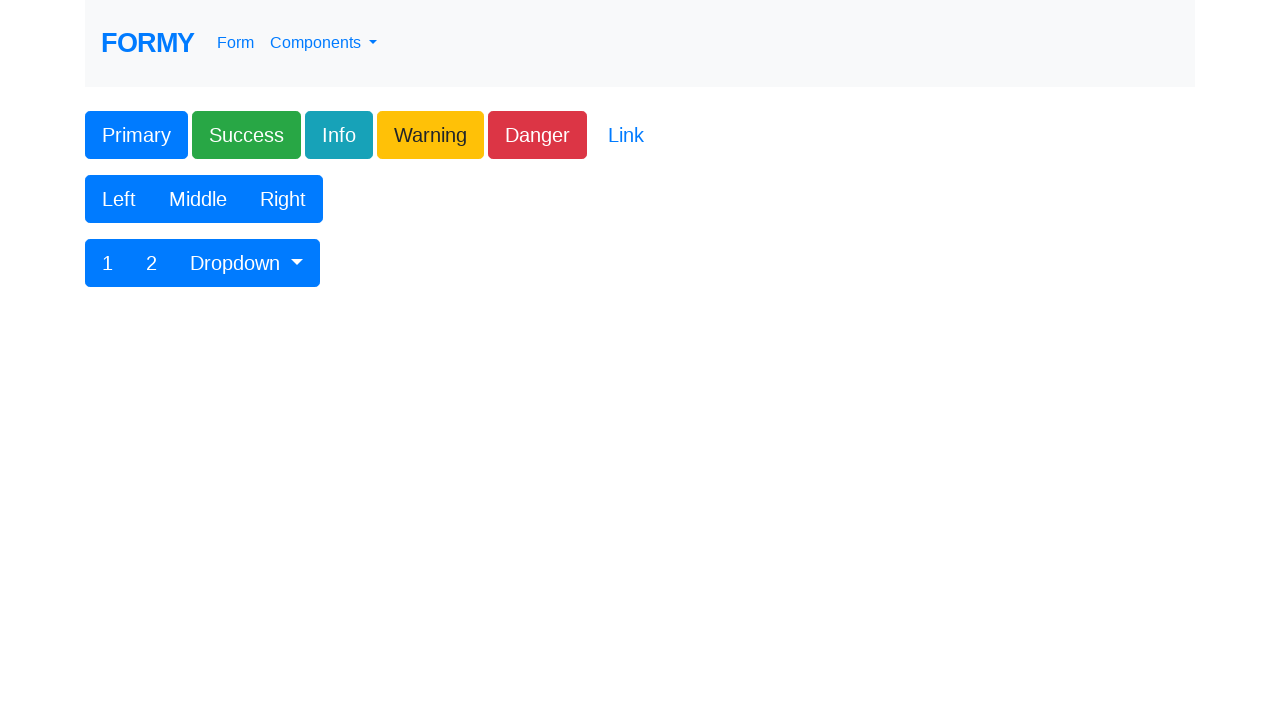

Clicked the danger button on the buttons page at (538, 135) on xpath=//form//button[@class='btn btn-lg btn-danger']
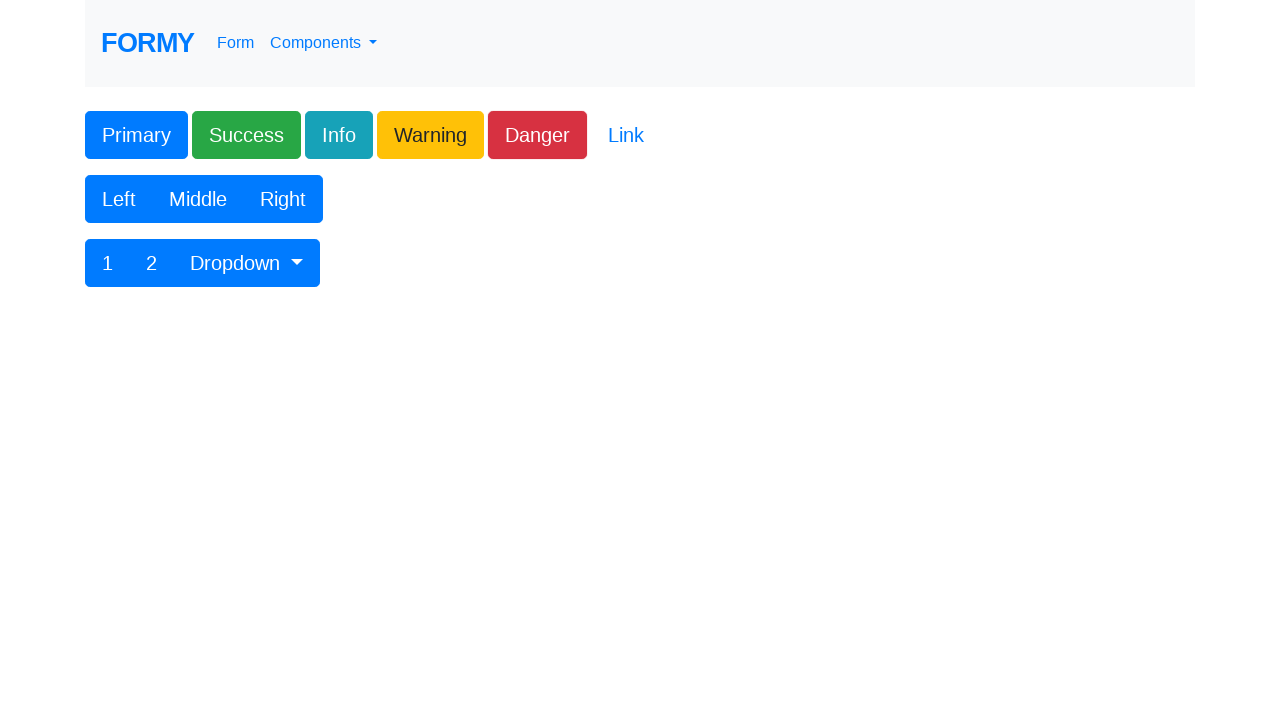

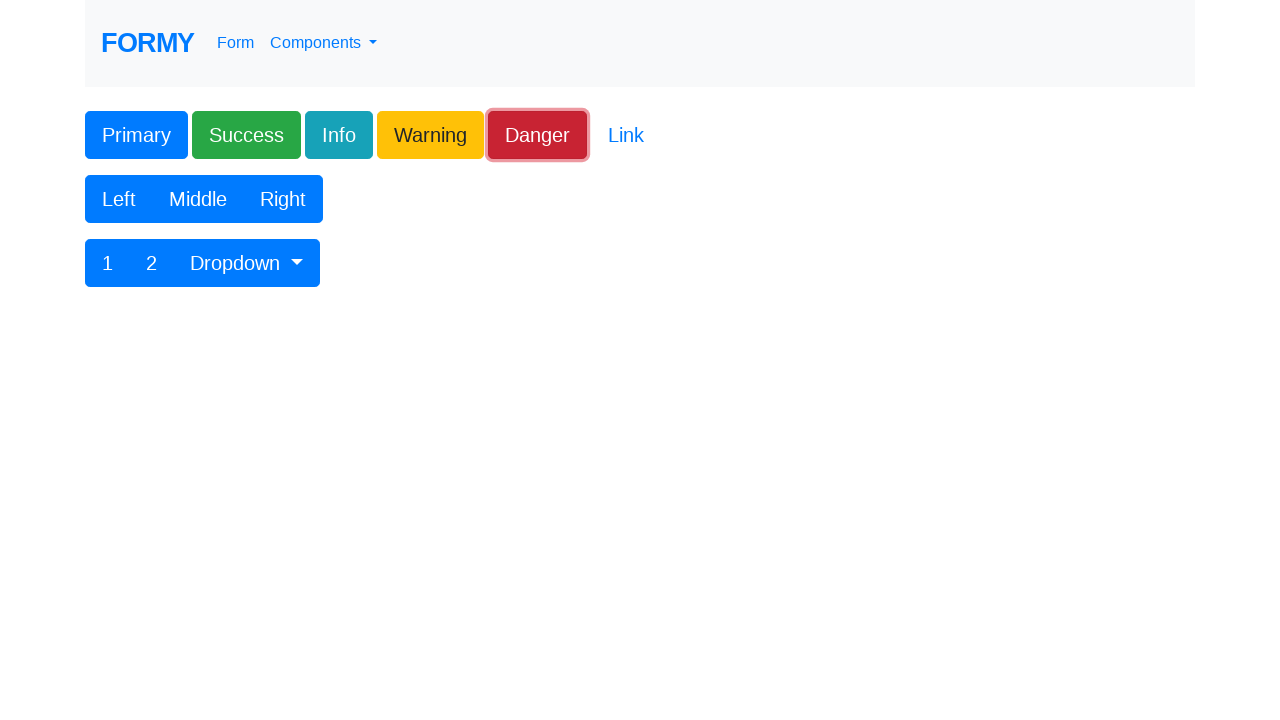